Switches to an iframe, reads content inside it, and switches back

Starting URL: https://demoqa.com/frames

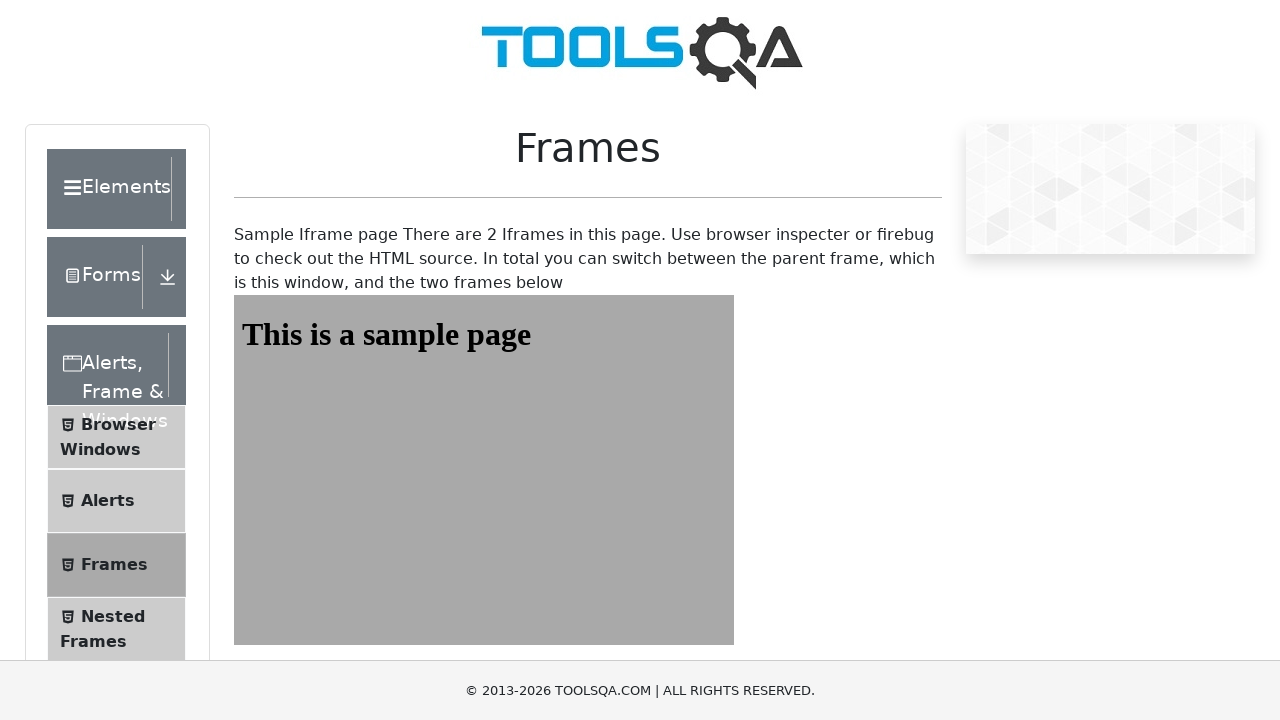

Navigated to https://demoqa.com/frames
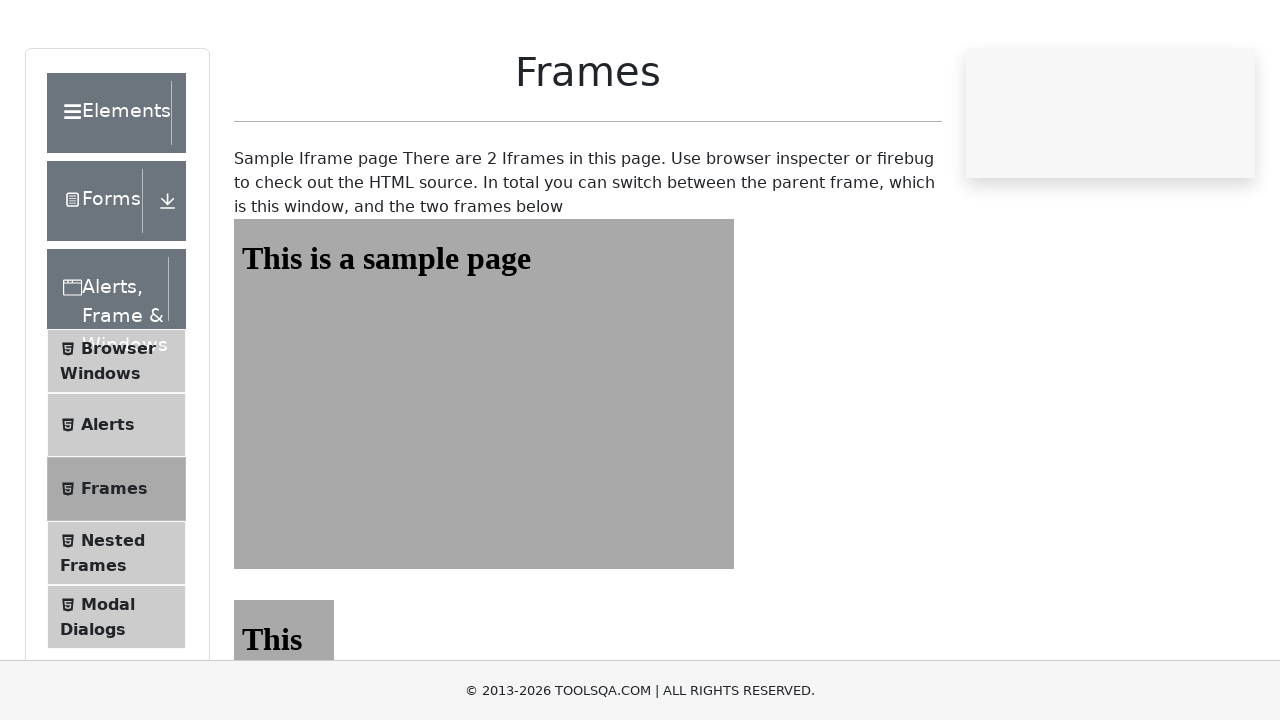

Switched to iframe 'frame1'
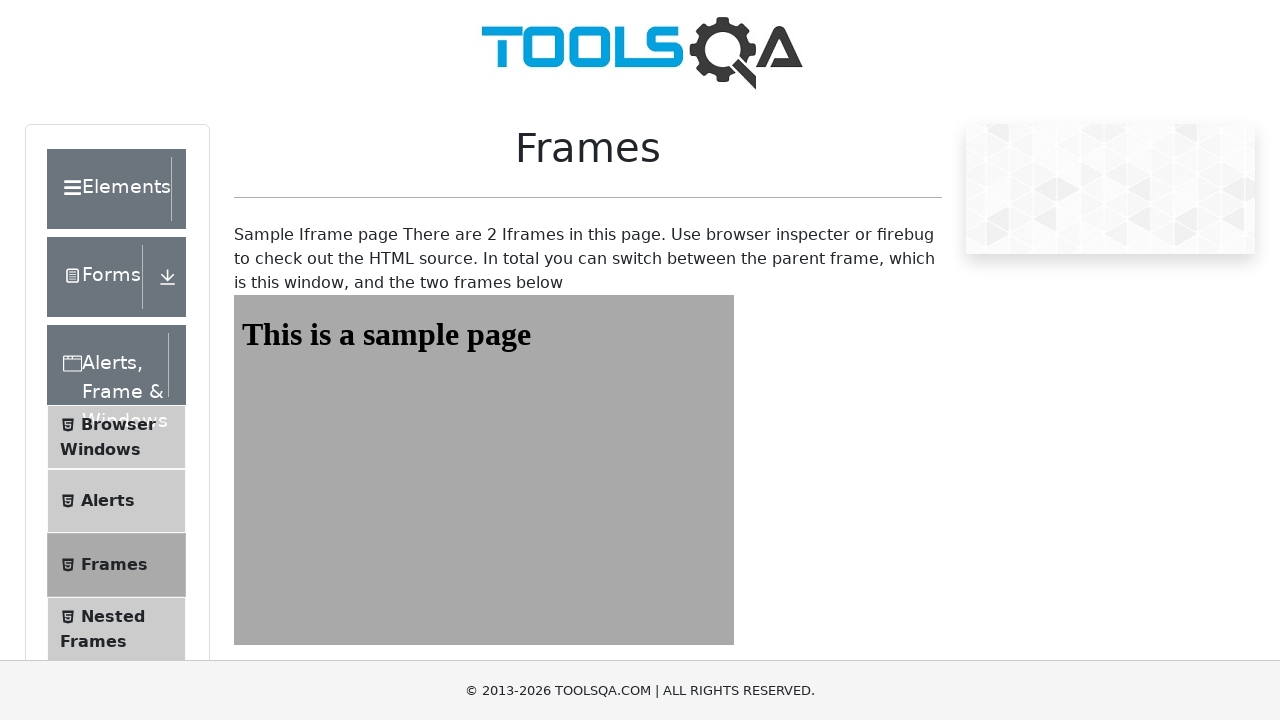

Read content from iframe: 'This is a sample page'
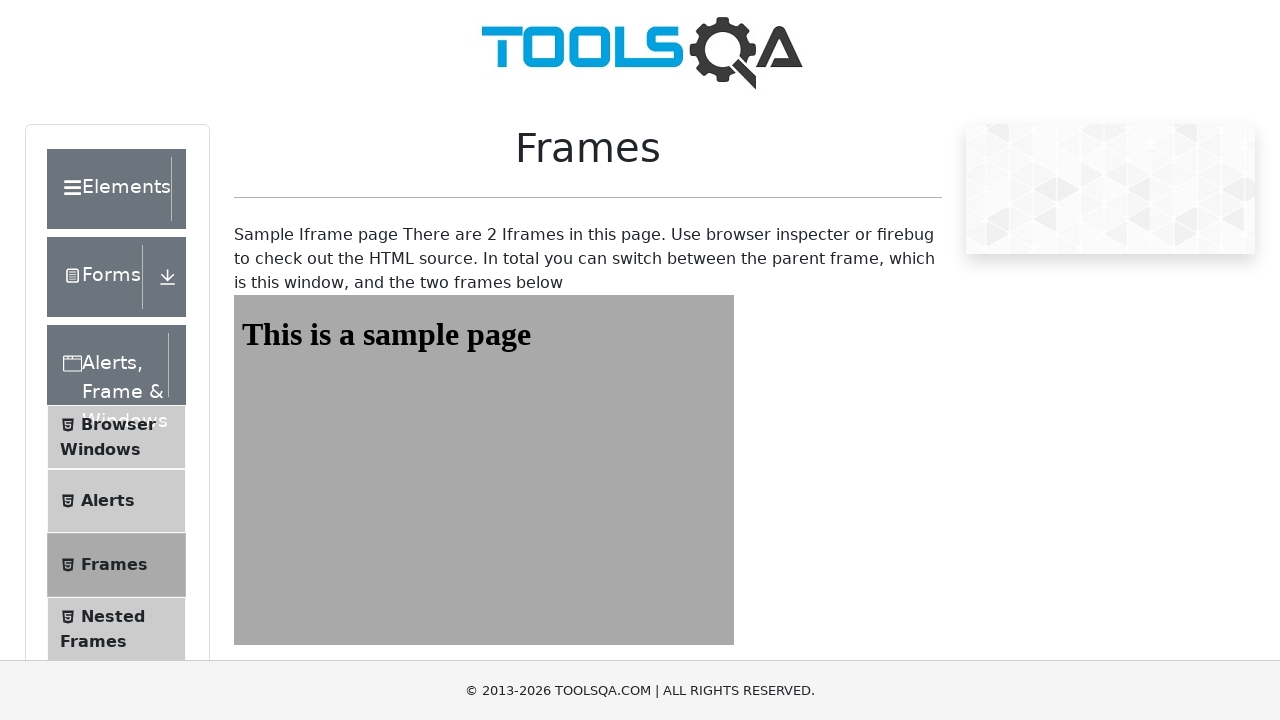

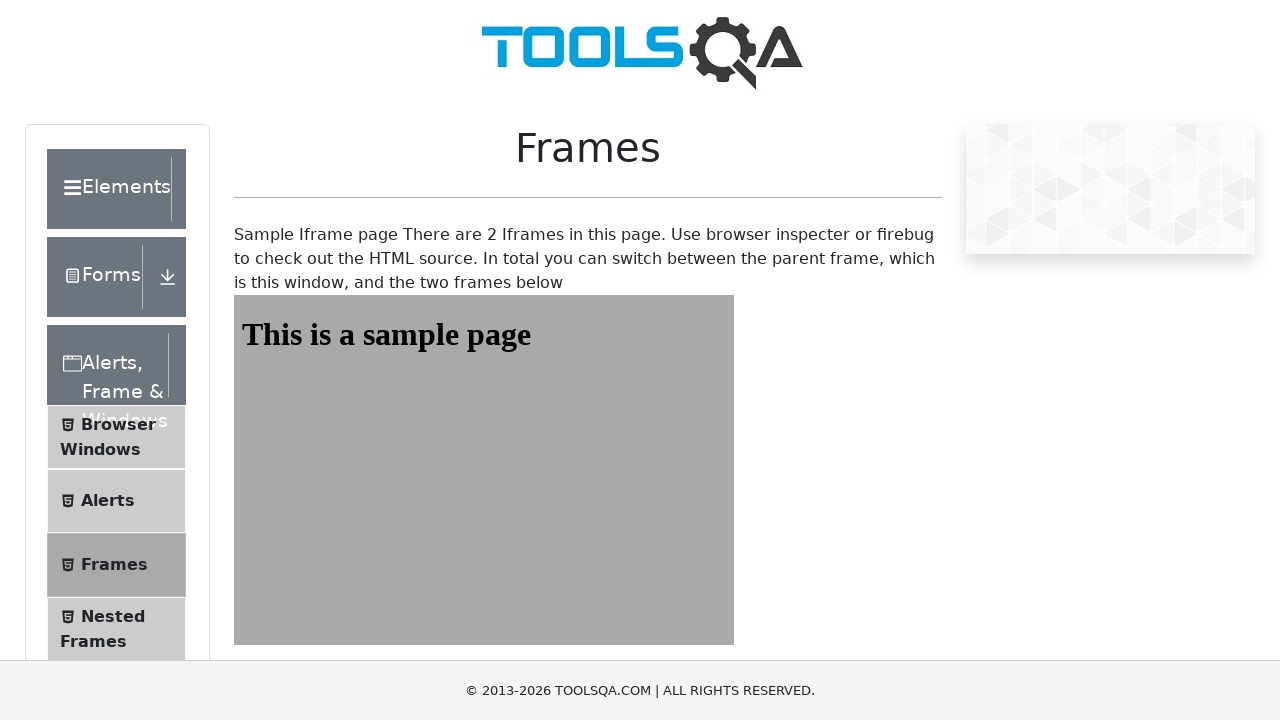